Tests multi-select dropdown functionality by selecting multiple options and then deselecting all

Starting URL: https://practice.cydeo.com/dropdown

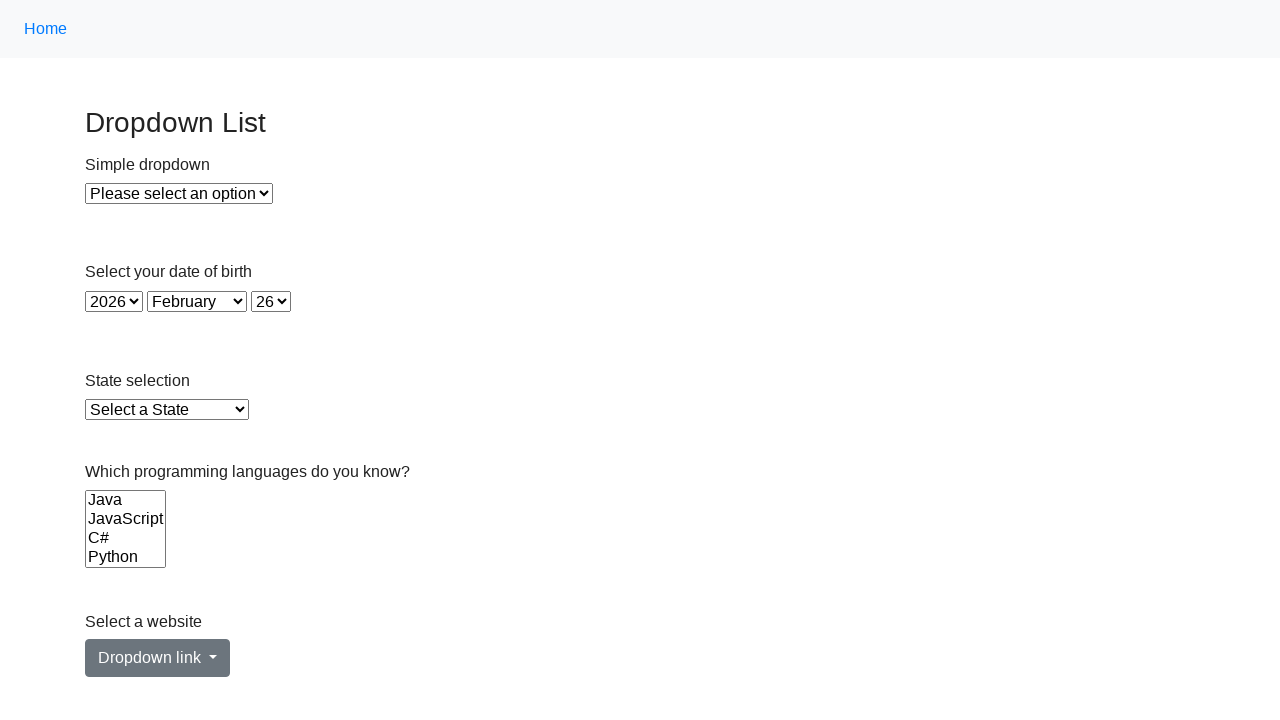

Located the multi-select languages dropdown
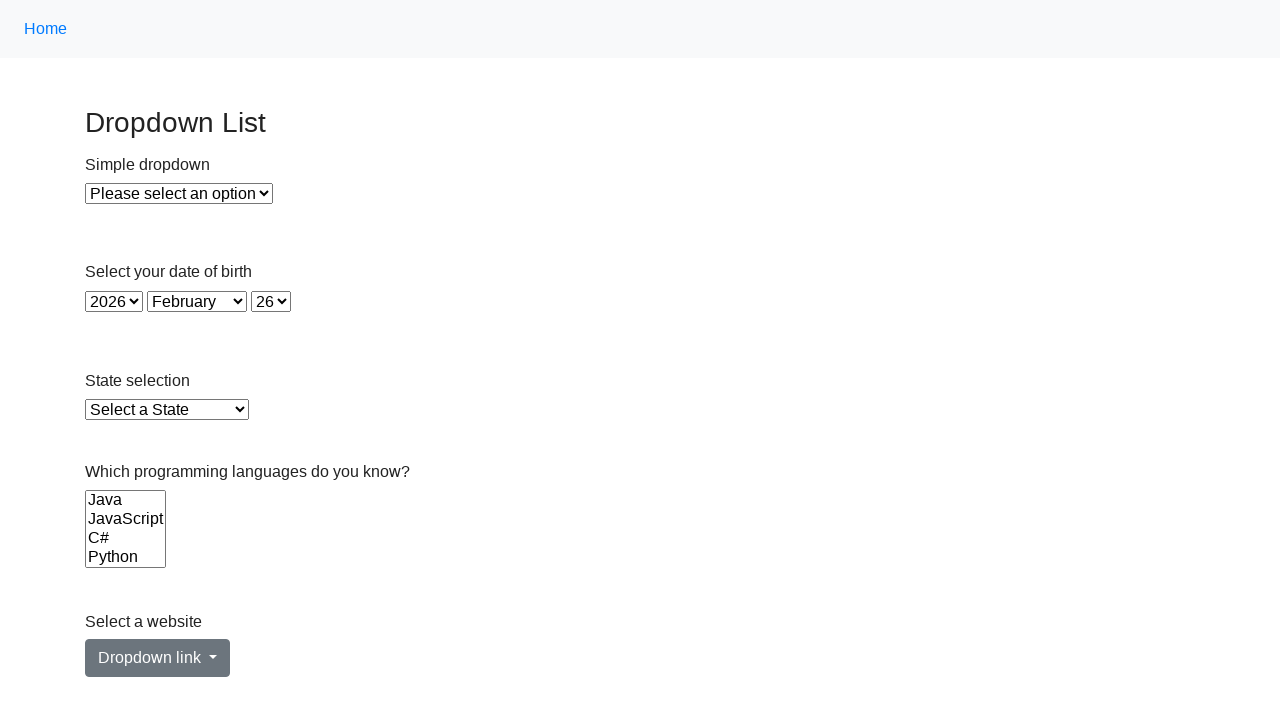

Selected 'java' option by value on select[name='Languages']
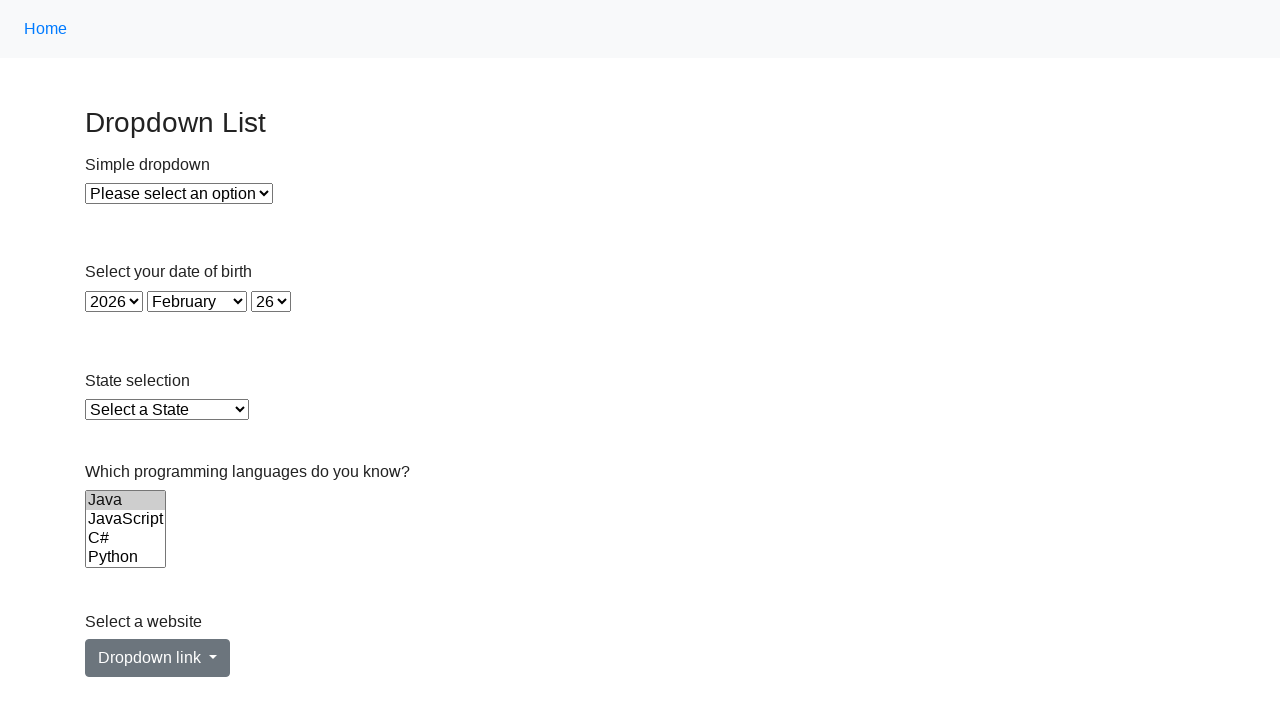

Selected 'C#' option by label on select[name='Languages']
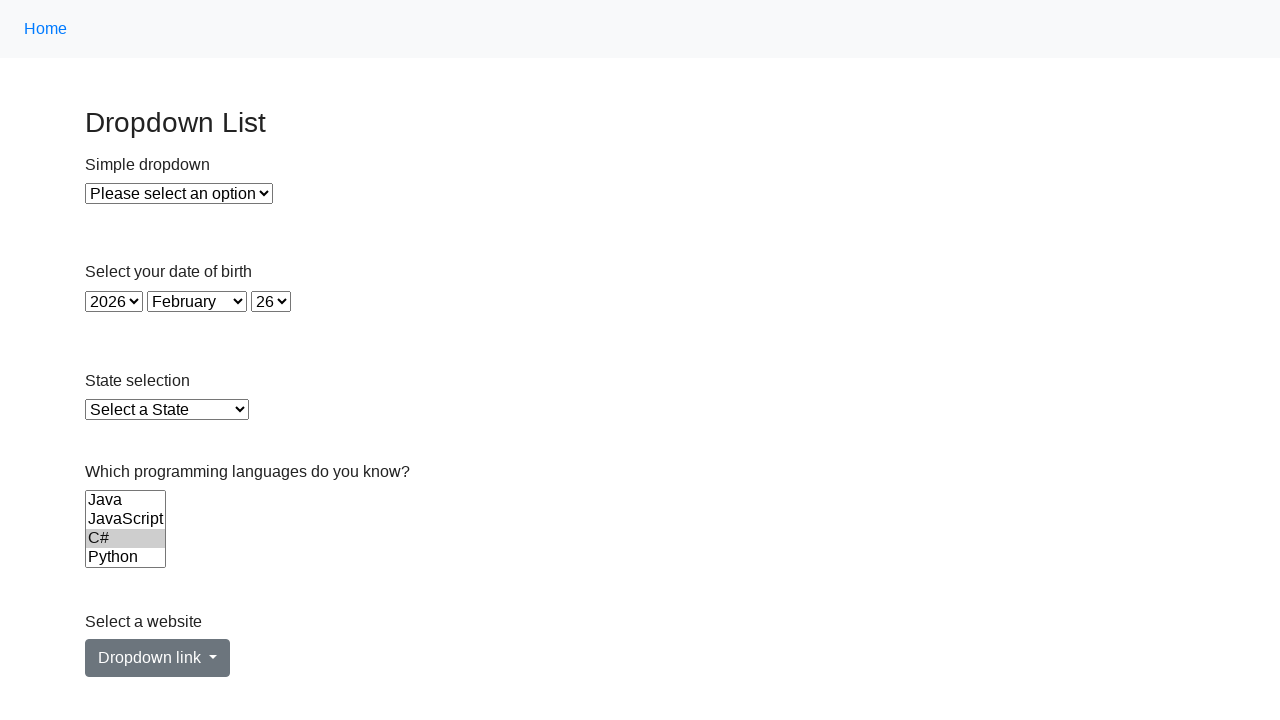

Selected option at index 3 on select[name='Languages']
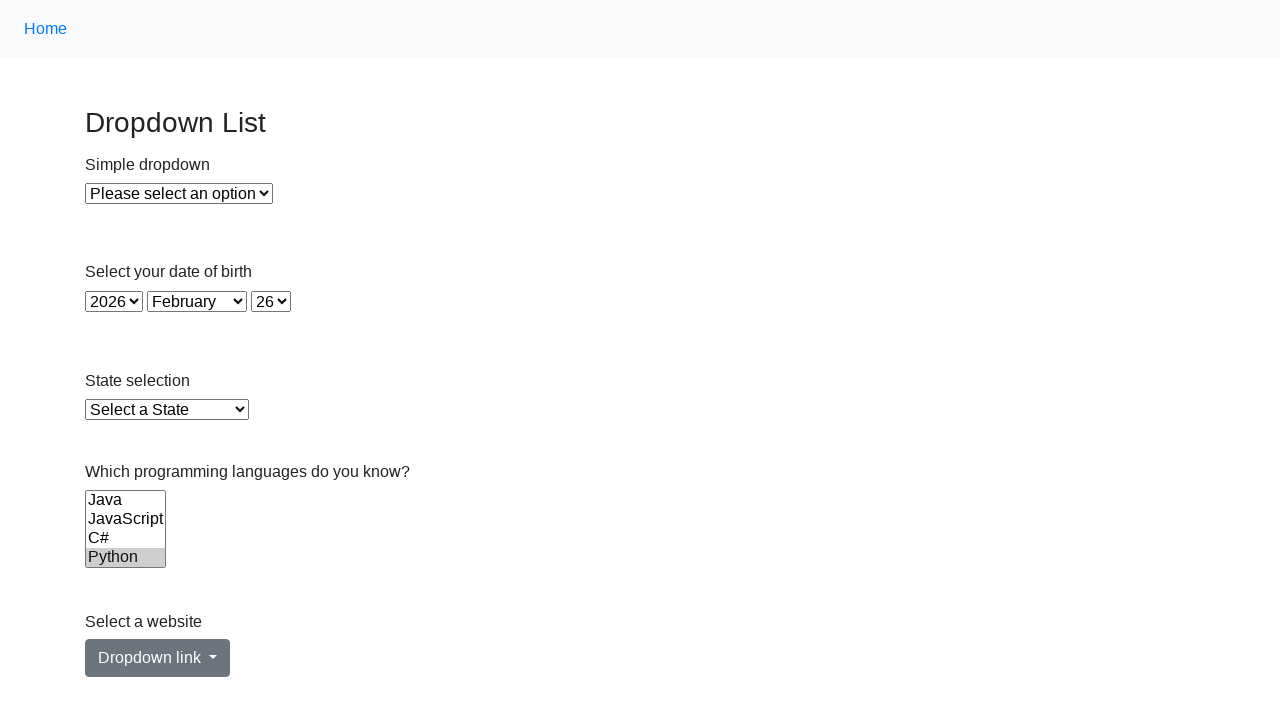

Retrieved all options from the dropdown
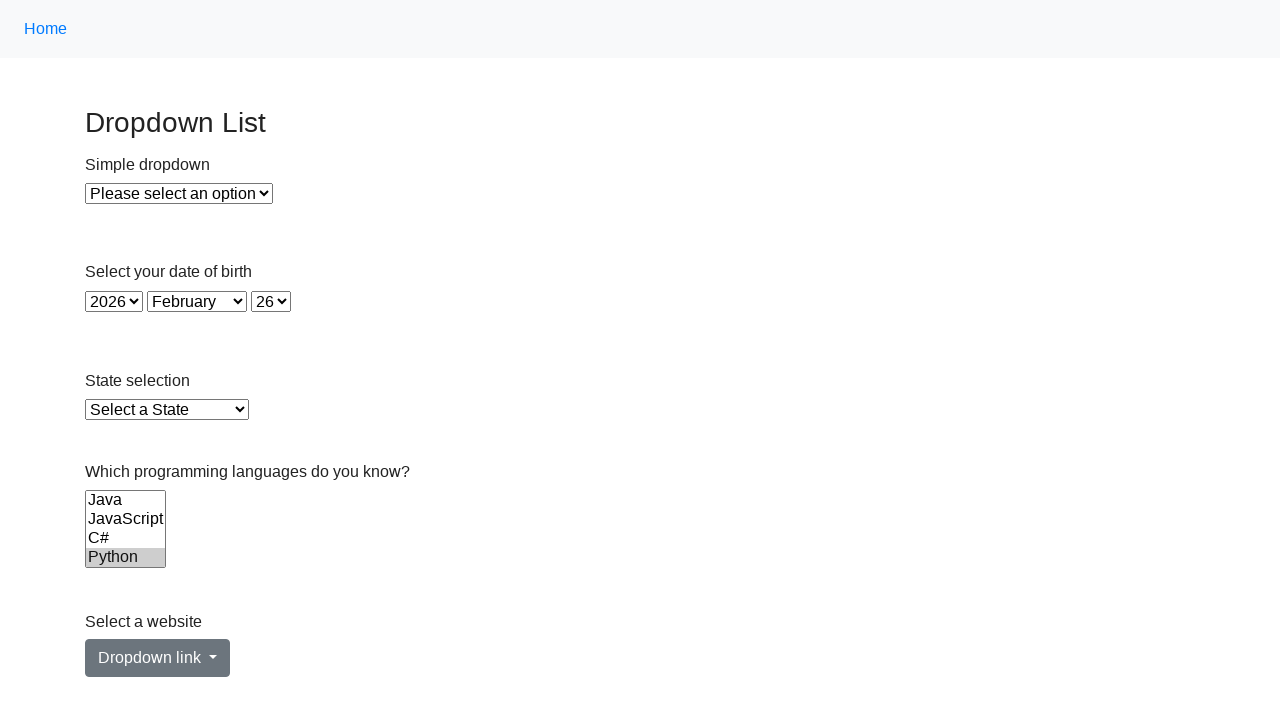

Clicked an option to select it at (126, 500) on select[name='Languages'] >> option >> nth=0
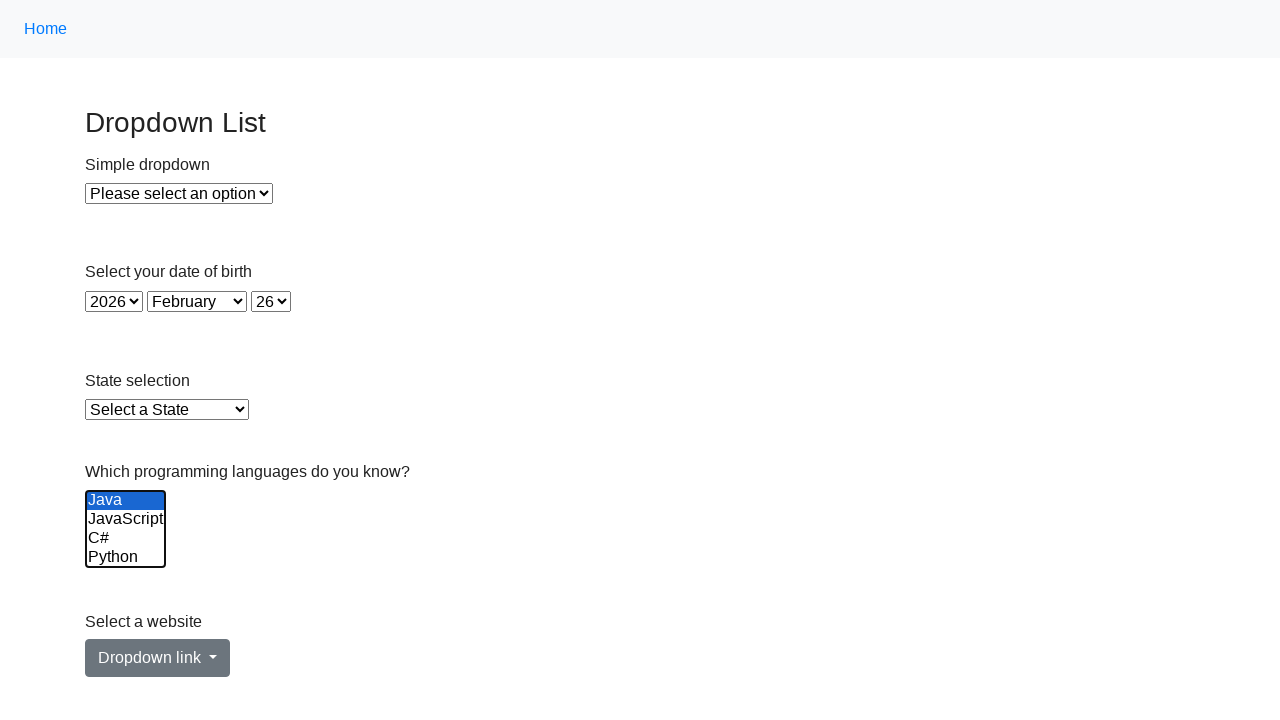

Clicked an option to select it at (126, 519) on select[name='Languages'] >> option >> nth=1
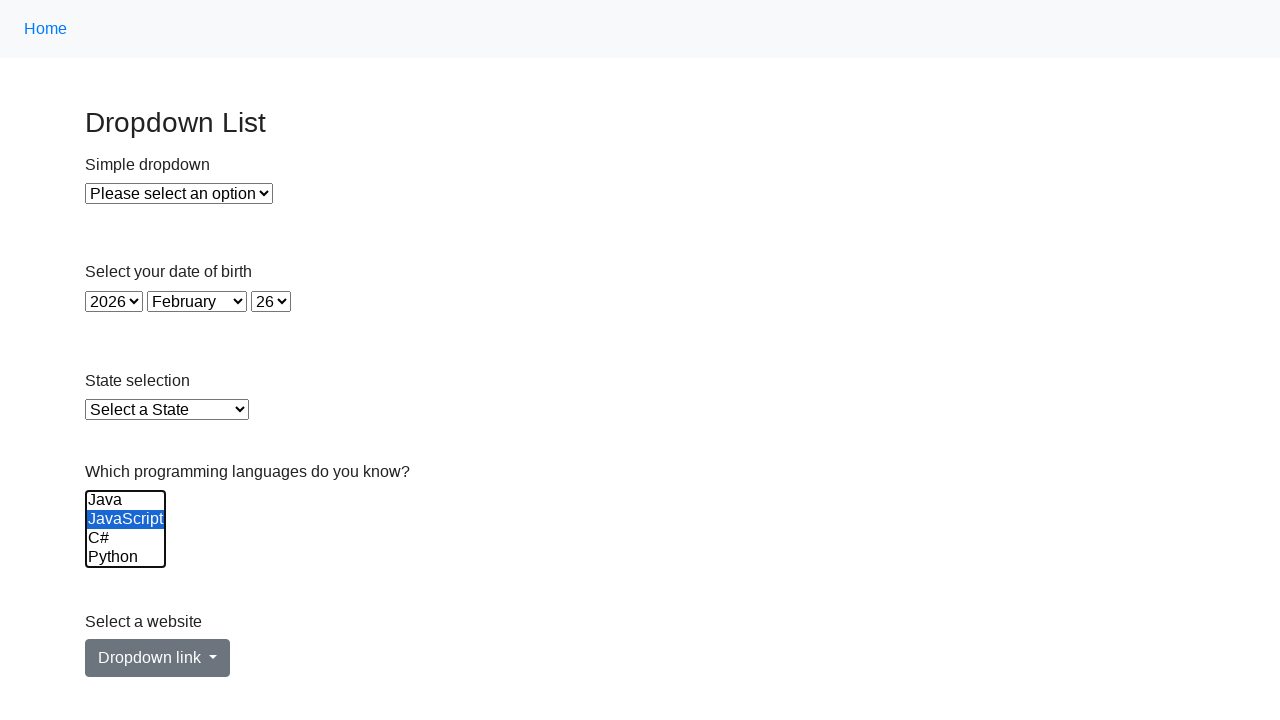

Clicked an option to select it at (126, 538) on select[name='Languages'] >> option >> nth=2
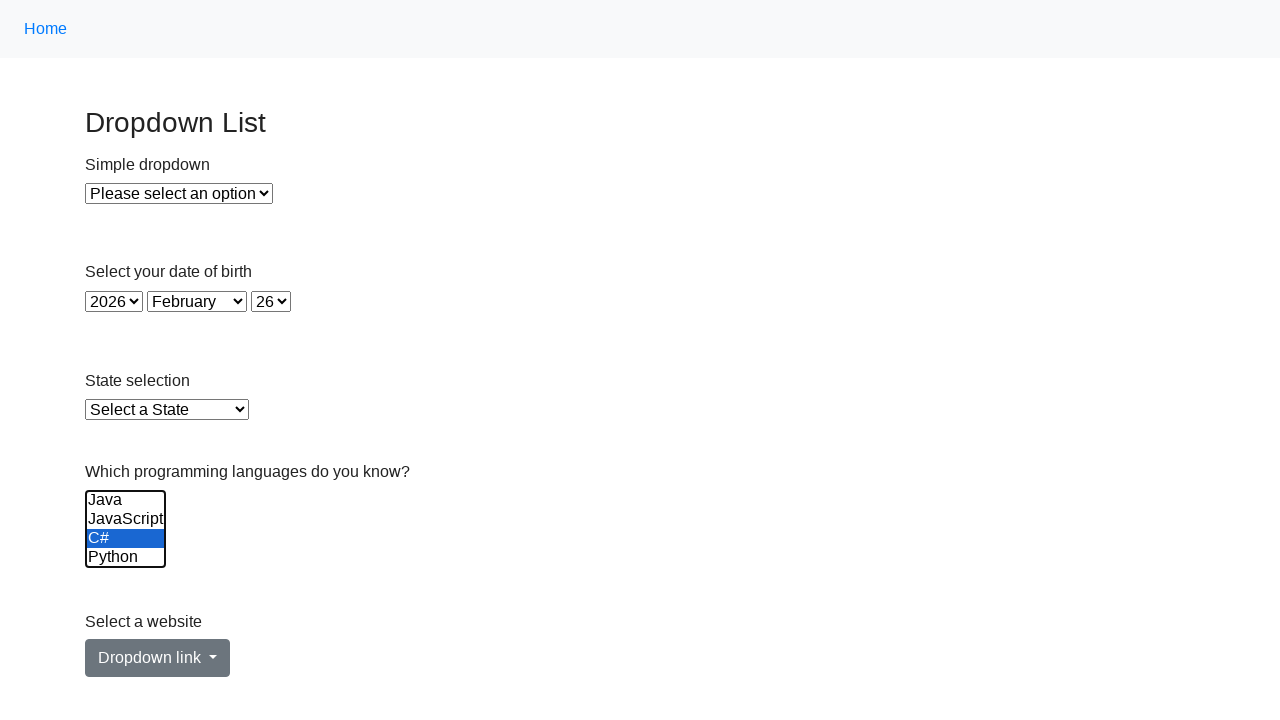

Clicked an option to select it at (126, 558) on select[name='Languages'] >> option >> nth=3
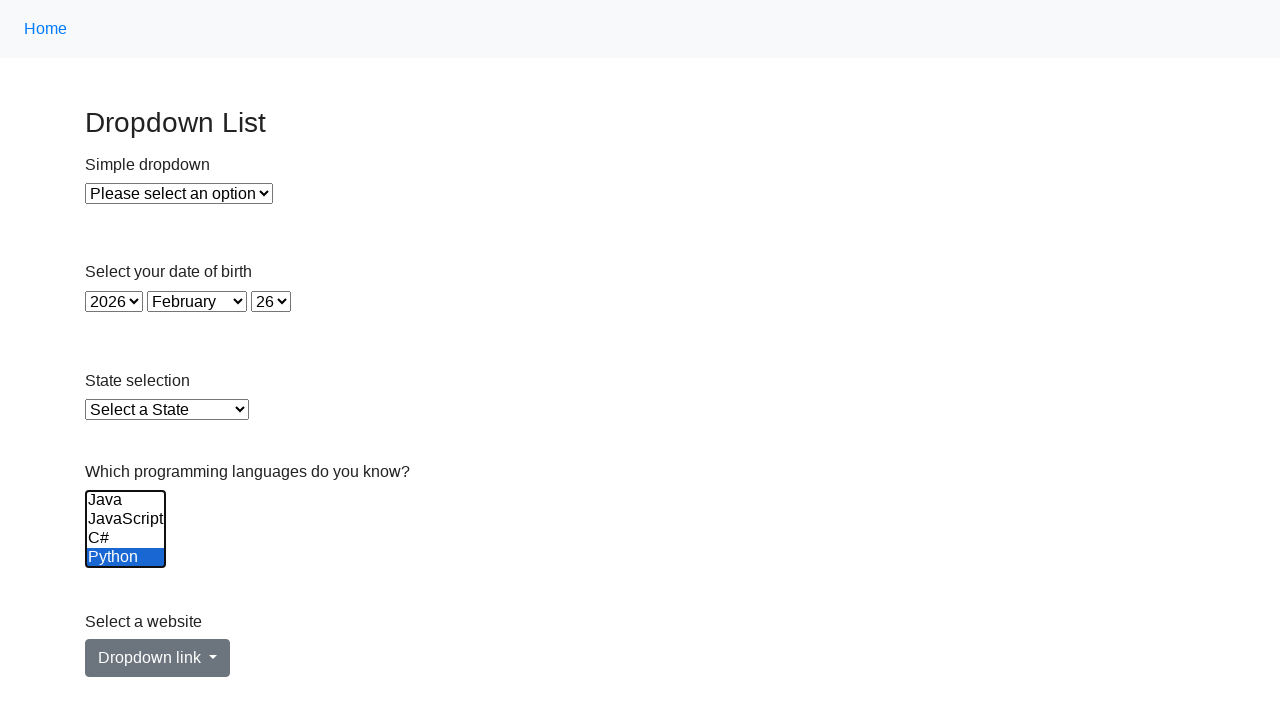

Clicked an option to select it at (126, 539) on select[name='Languages'] >> option >> nth=4
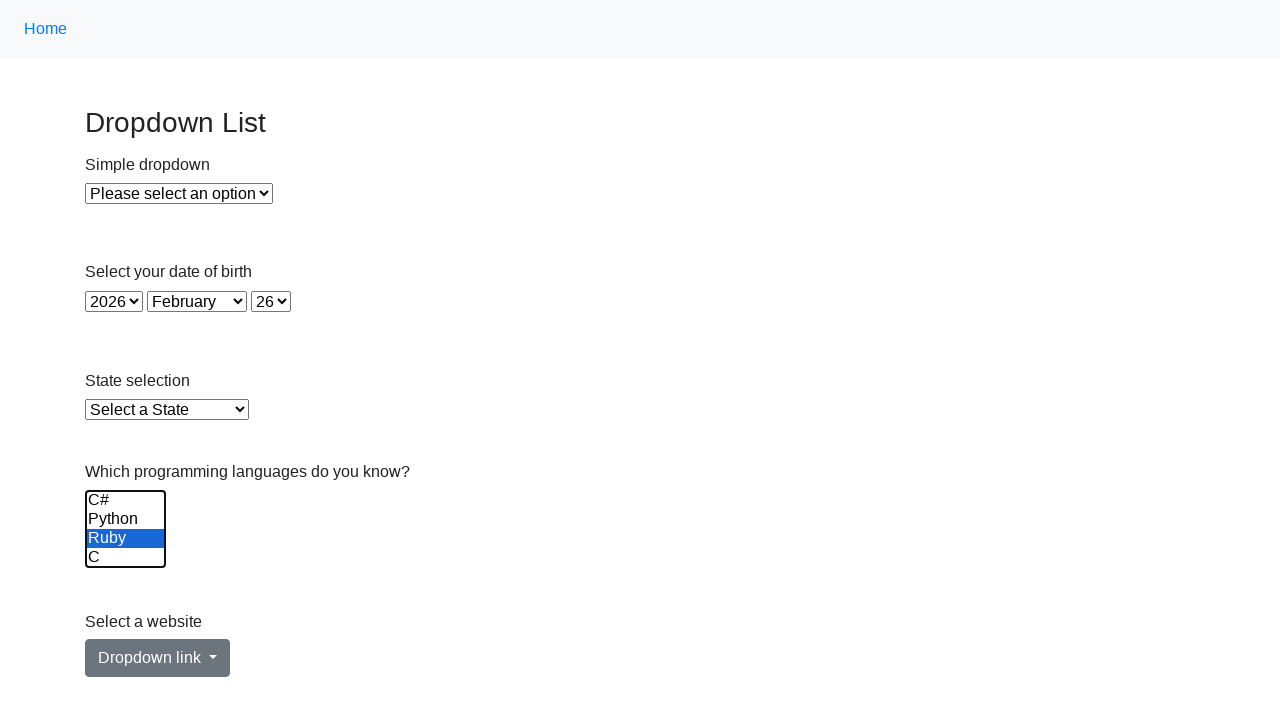

Clicked an option to select it at (126, 558) on select[name='Languages'] >> option >> nth=5
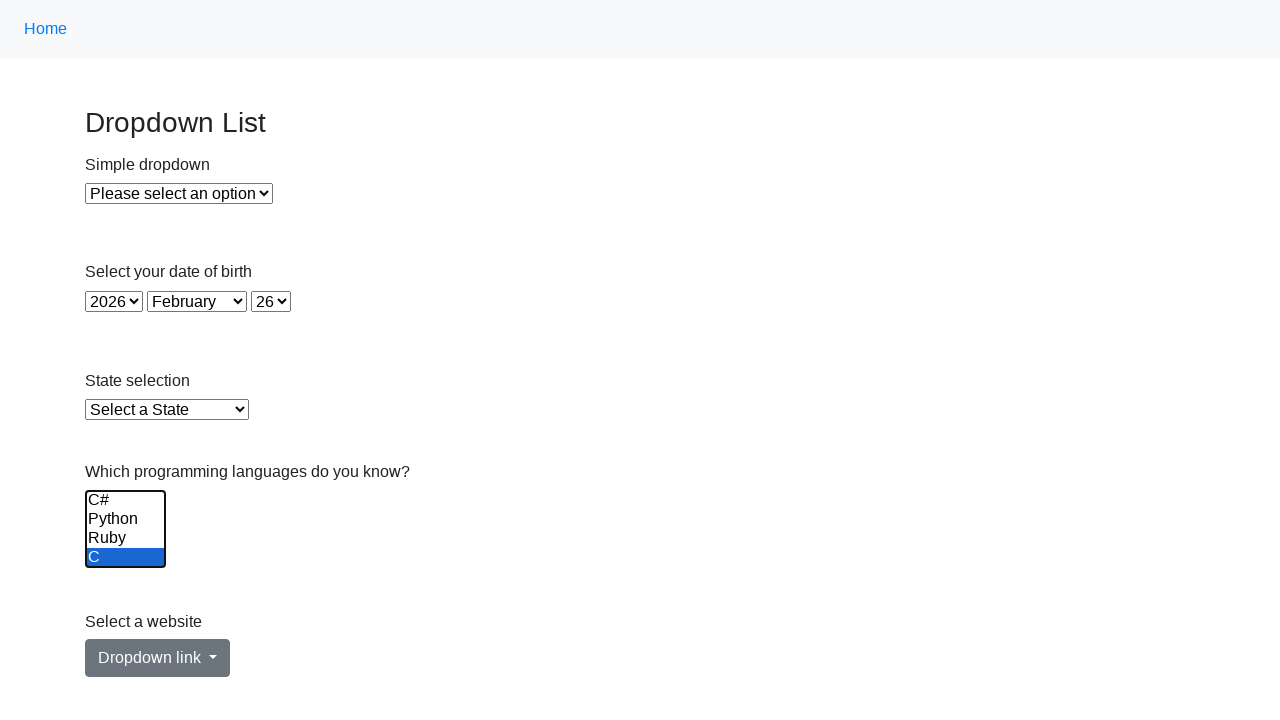

Deselected all options by setting selectedIndex to -1
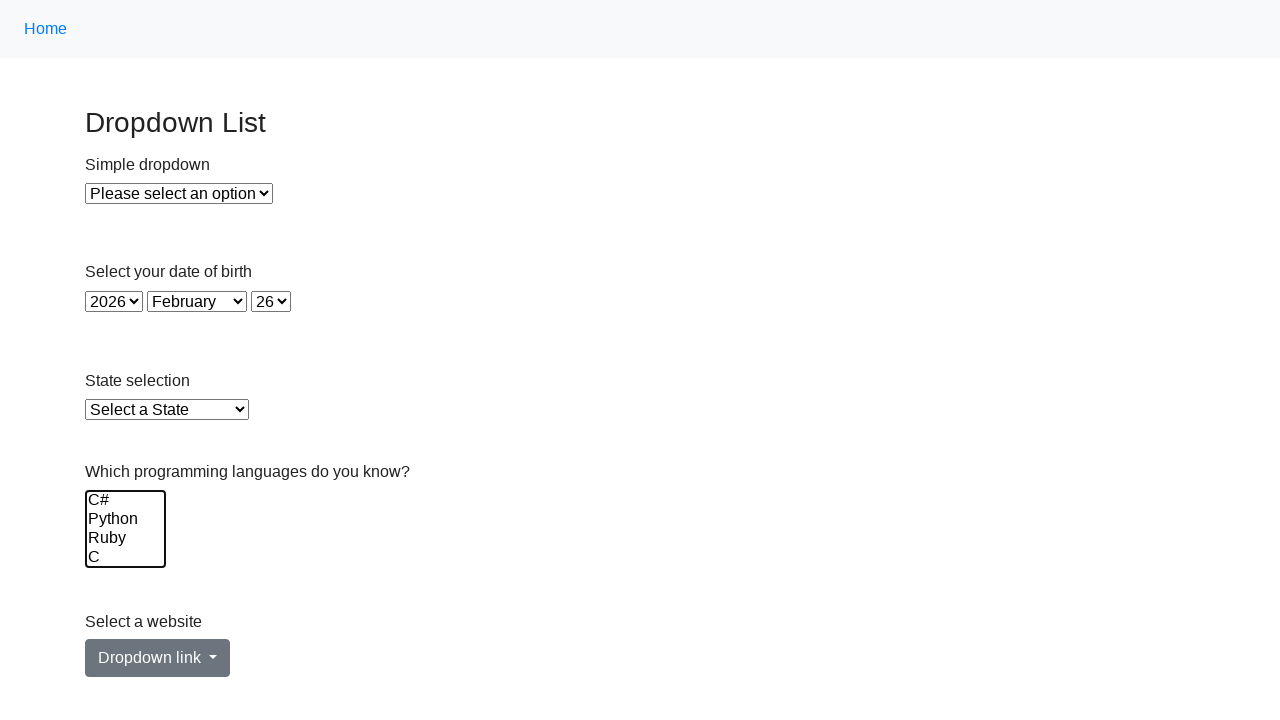

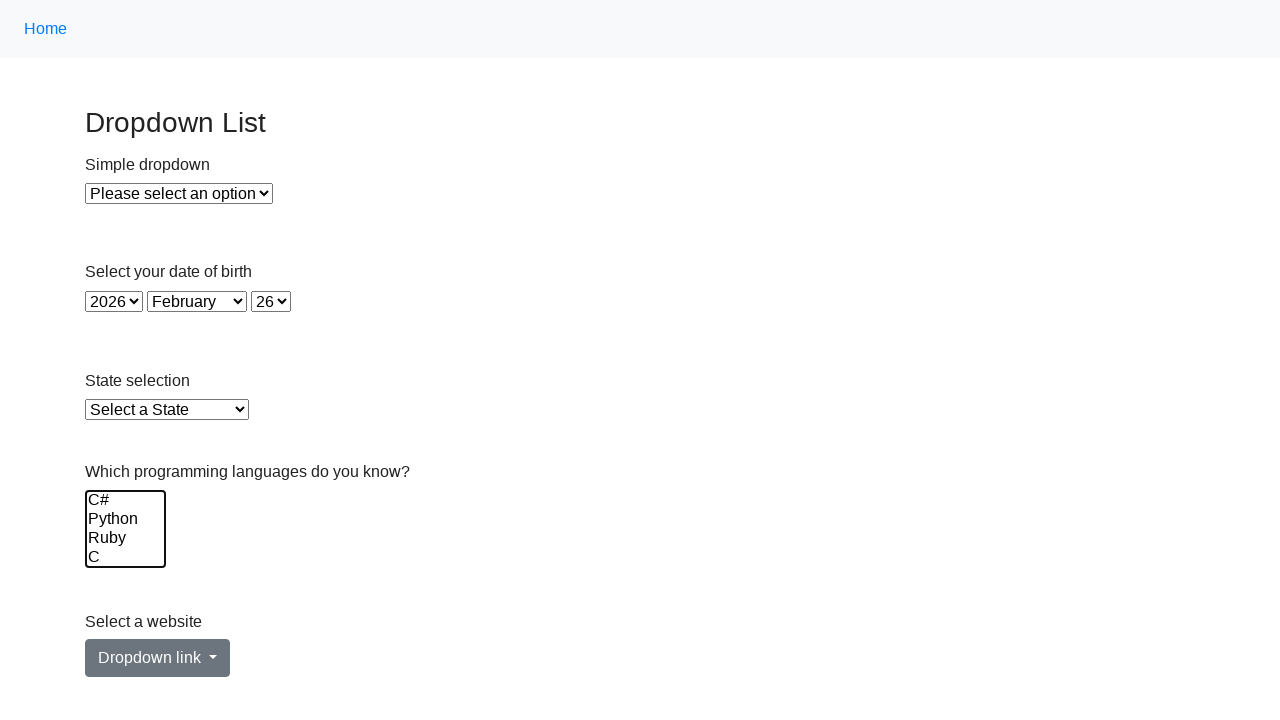